Clicks the Book Store Application button on DemoQA homepage and verifies navigation to the books page

Starting URL: https://demoqa.com/

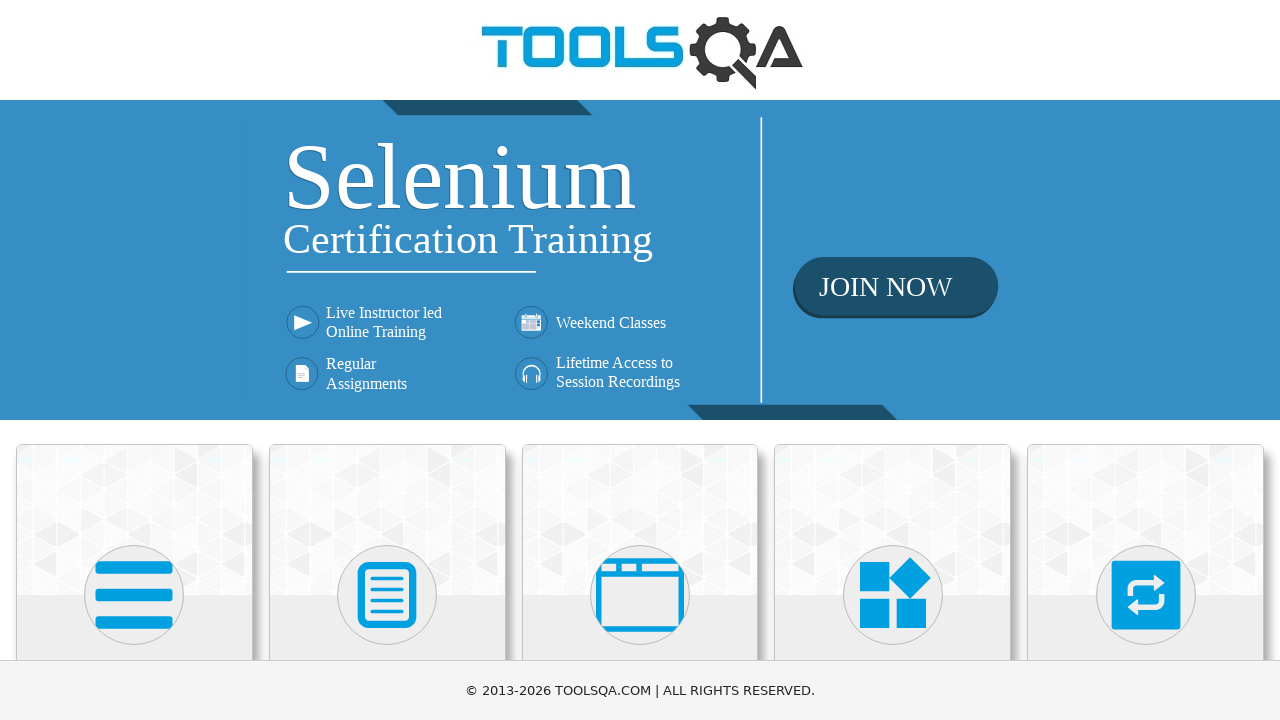

Clicked the Book Store Application button at (134, 461) on xpath=//h5[text()='Book Store Application']
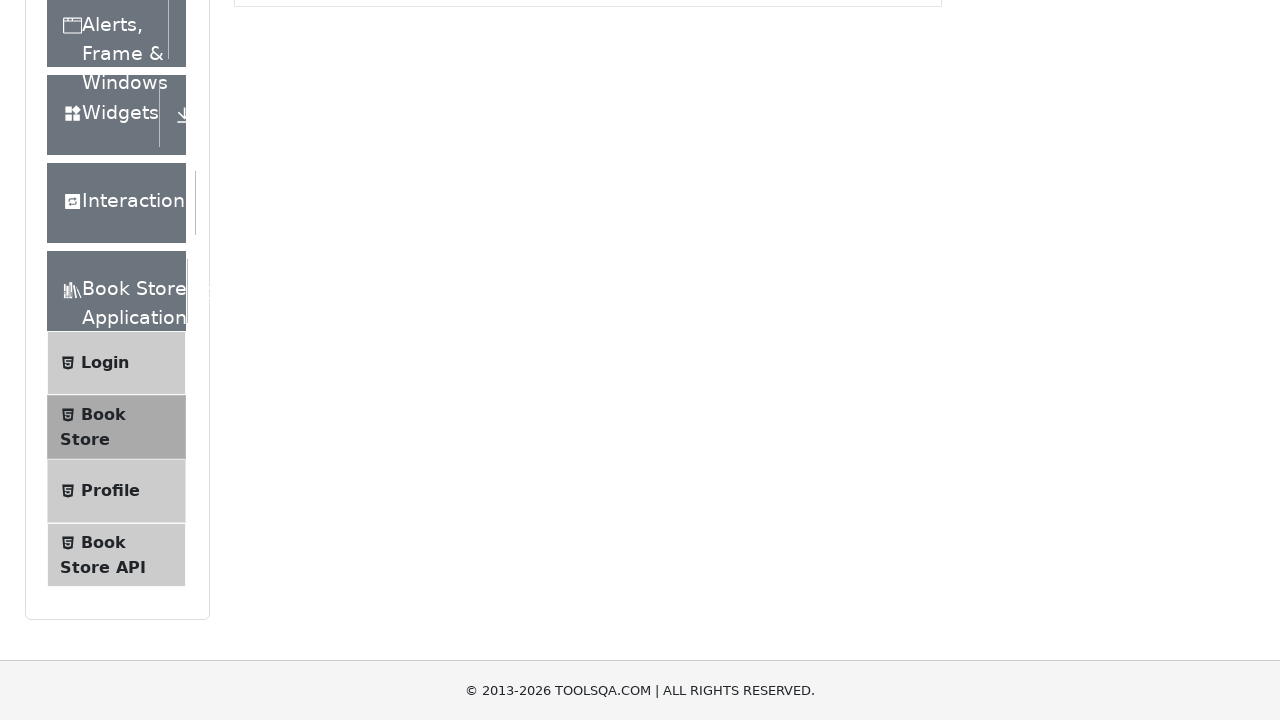

Verified navigation to books page (https://demoqa.com/books)
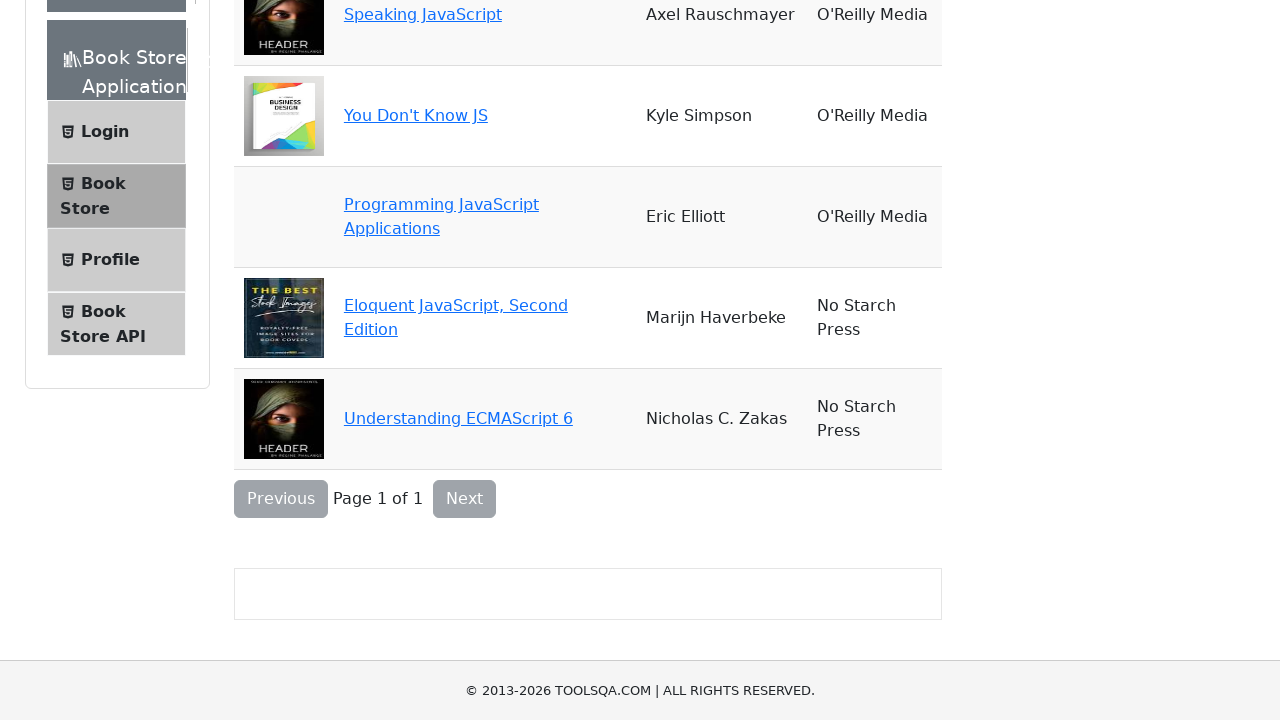

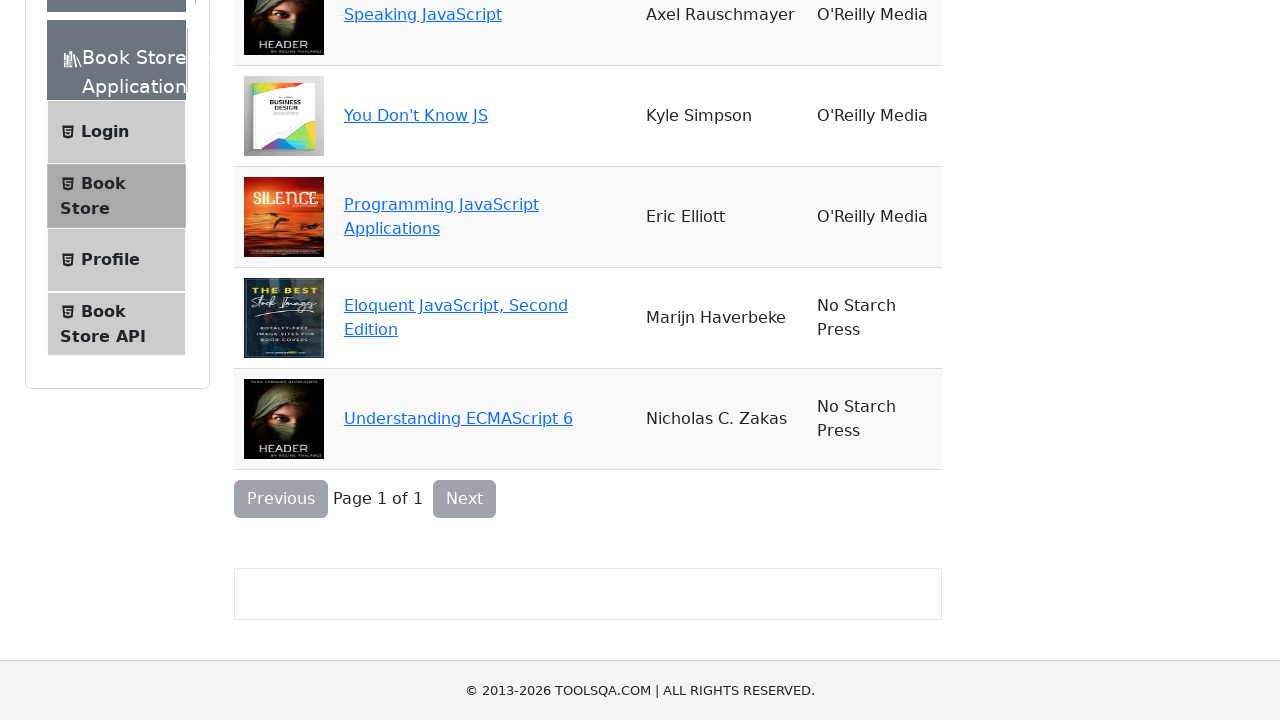